Tests JavaScript confirm dialog by clicking confirm button, dismissing the dialog, and verifying the result message

Starting URL: https://the-internet.herokuapp.com/javascript_alerts

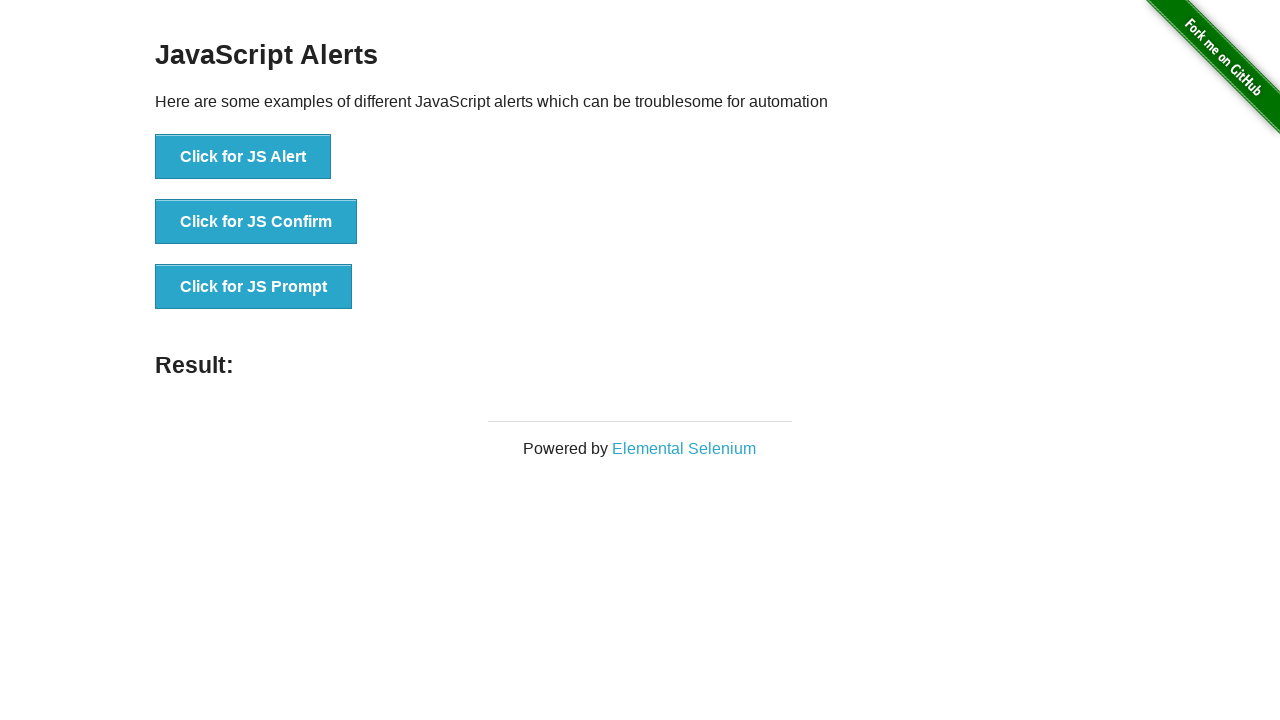

Set up dialog handler to dismiss confirm dialog
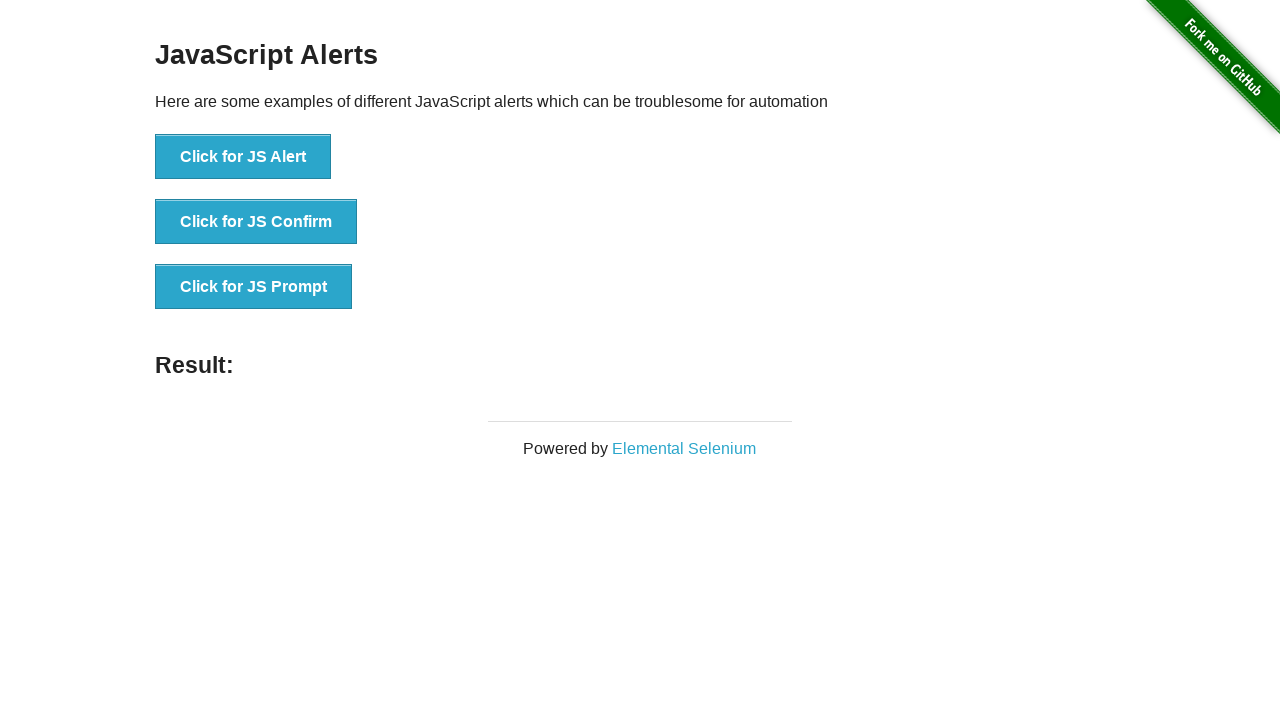

Clicked JS Confirm button at (256, 222) on text='Click for JS Confirm'
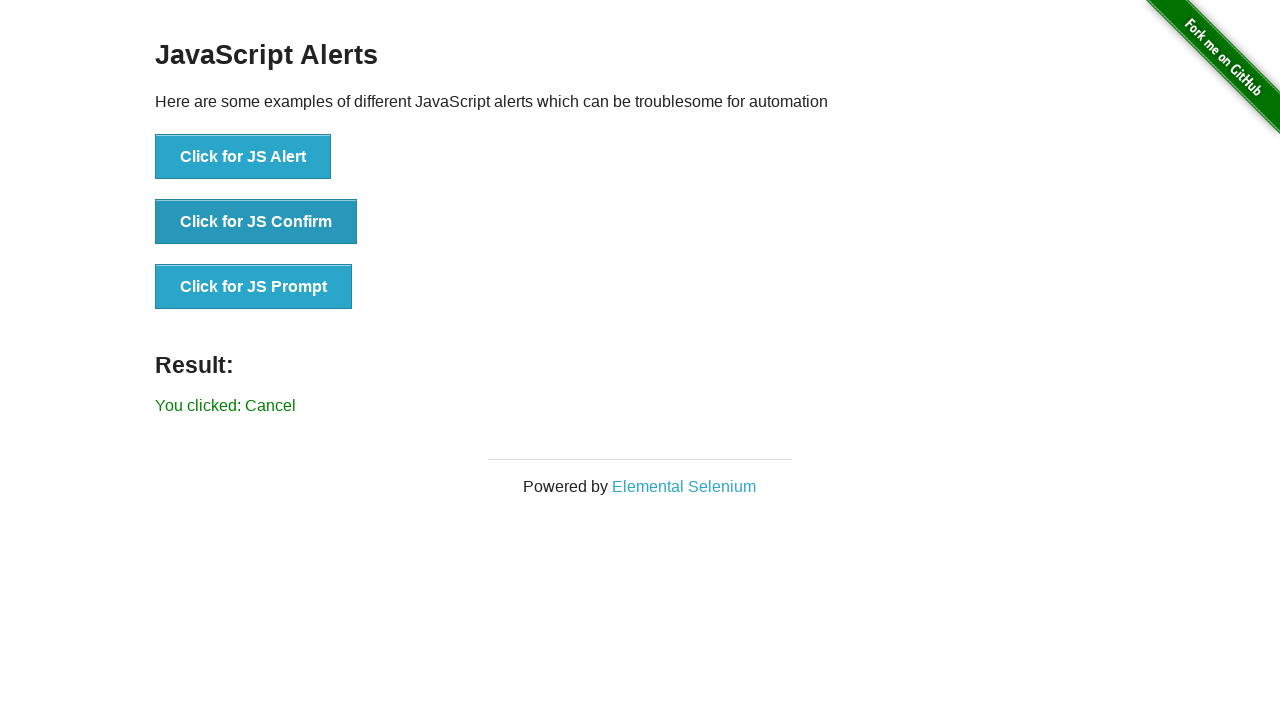

Result message appeared after dismissing confirm dialog
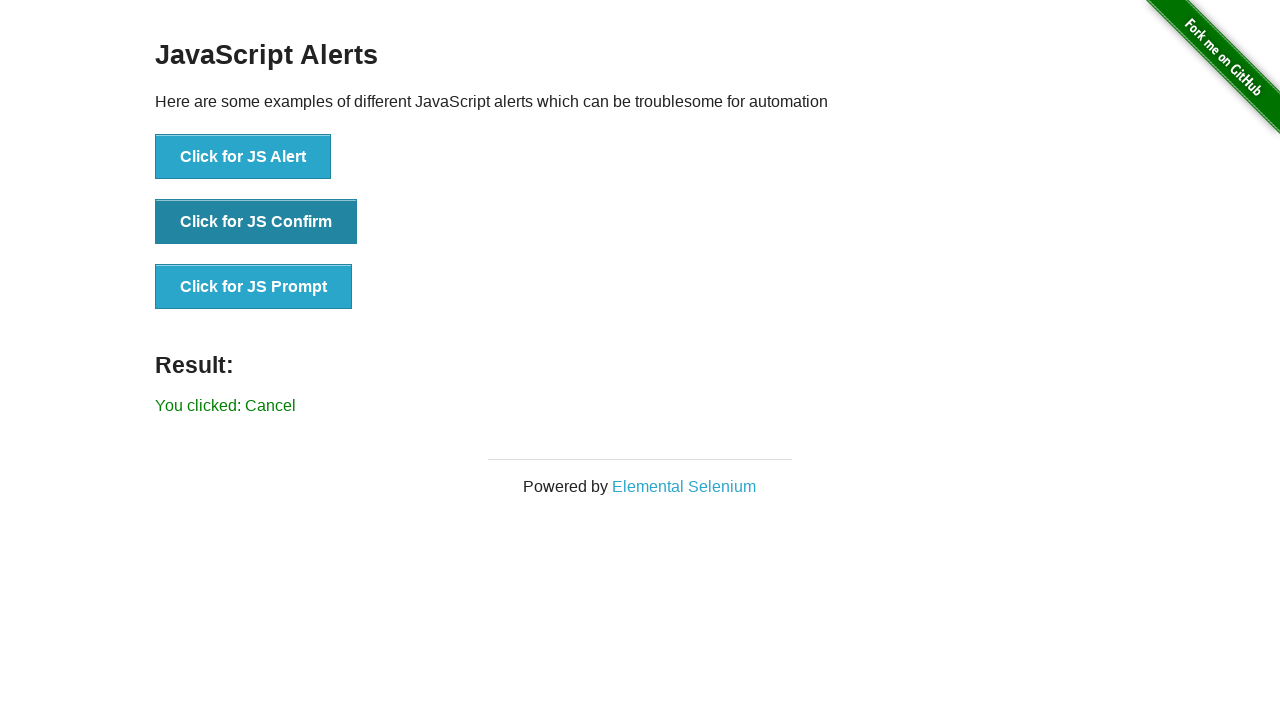

Retrieved result text from page
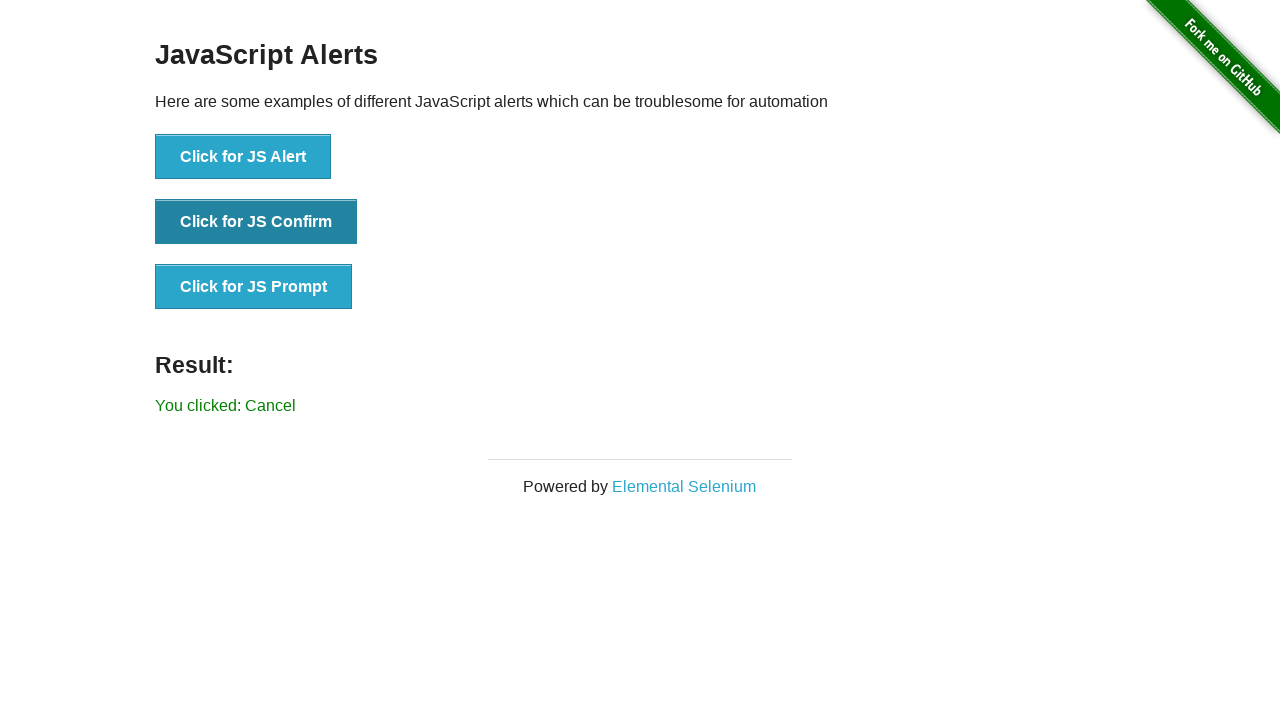

Verified result message is 'You clicked: Cancel'
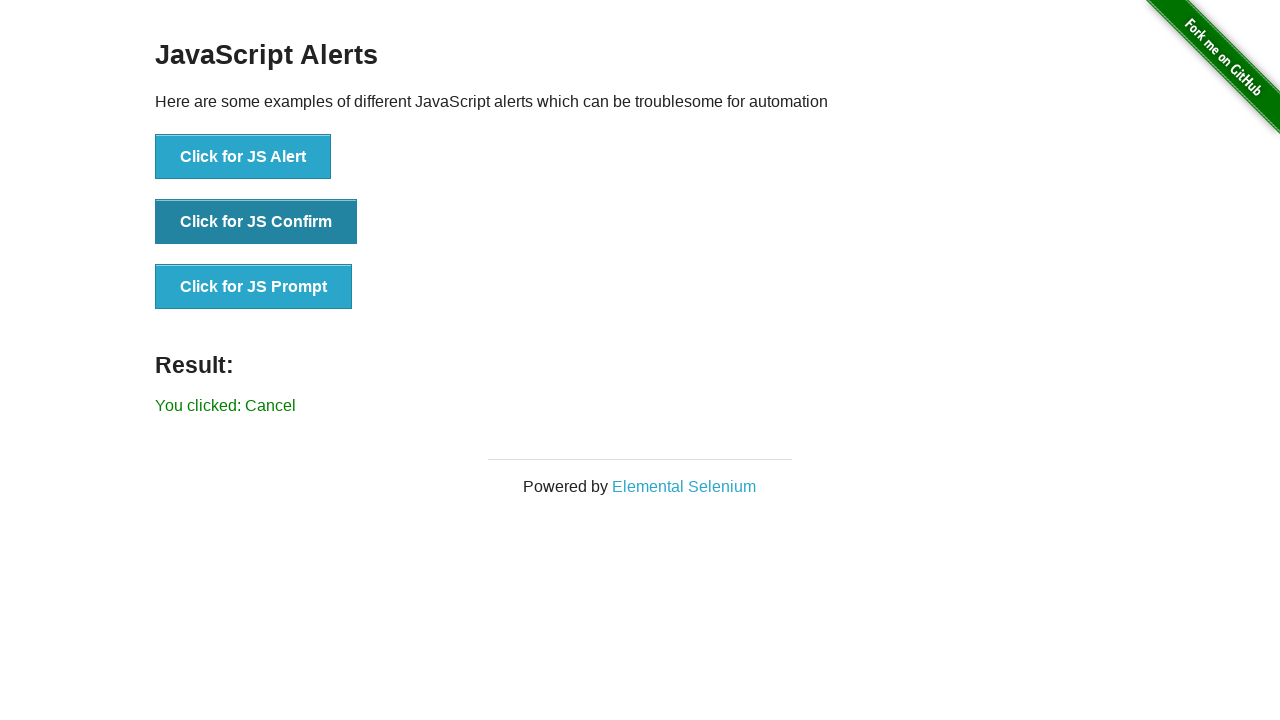

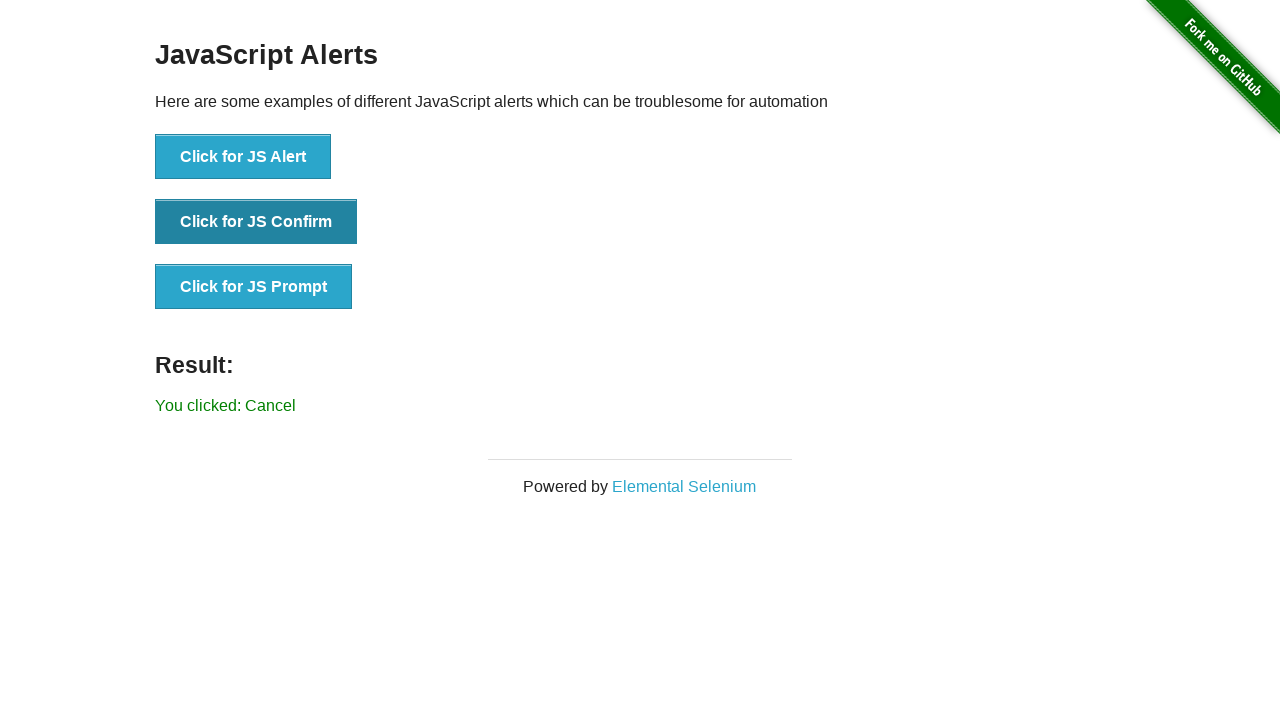